Tests waiting for an element to exist after clicking a start button

Starting URL: https://the-internet.herokuapp.com/dynamic_loading/1

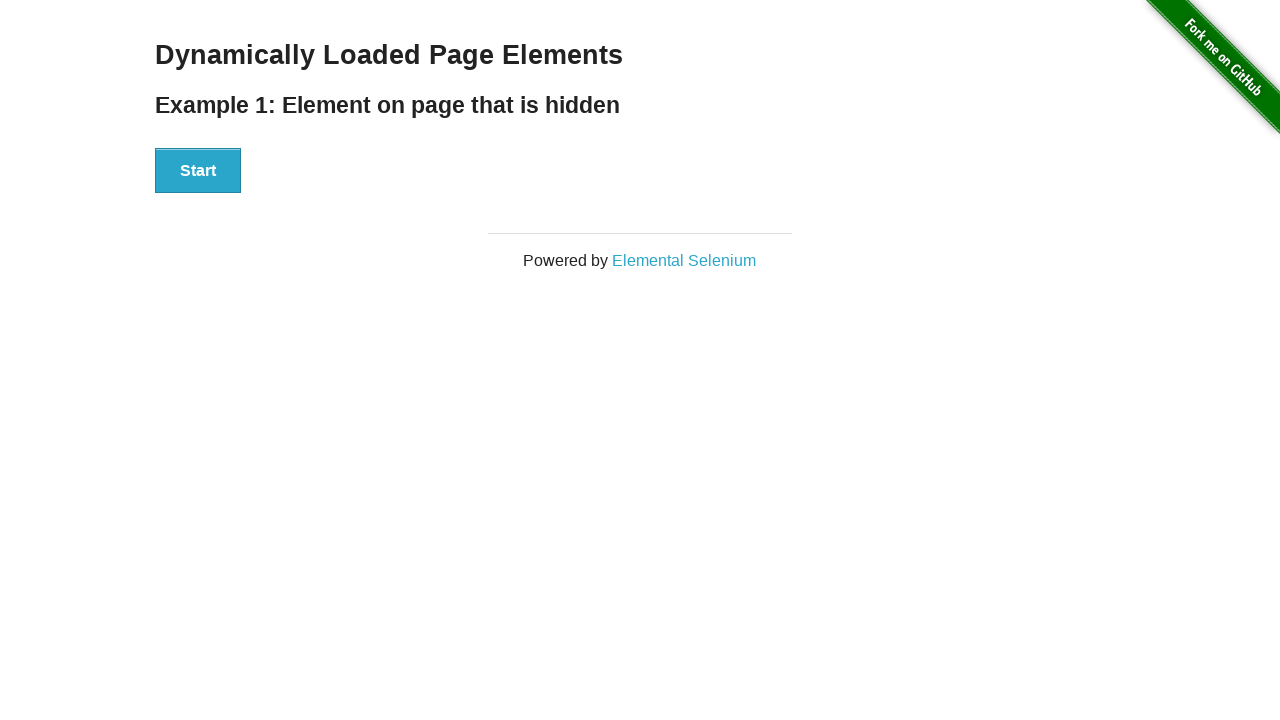

Clicked start button at (198, 171) on #start button
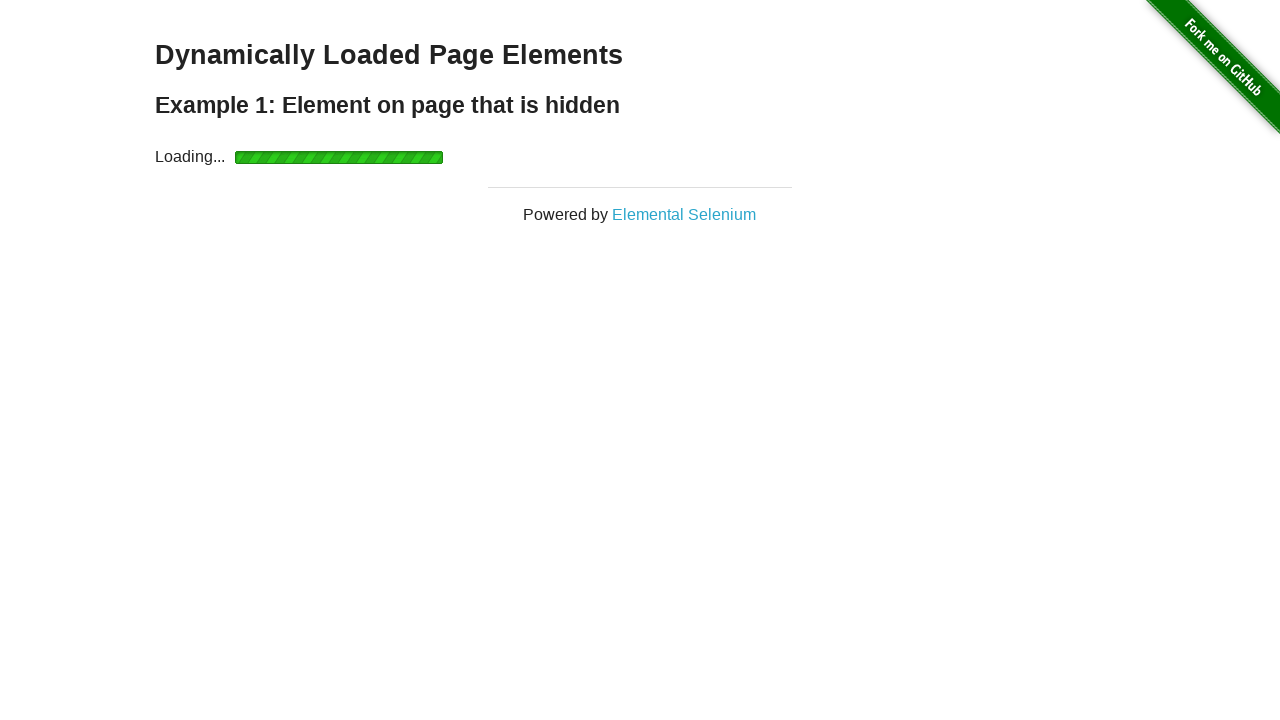

Finish element appeared after waiting
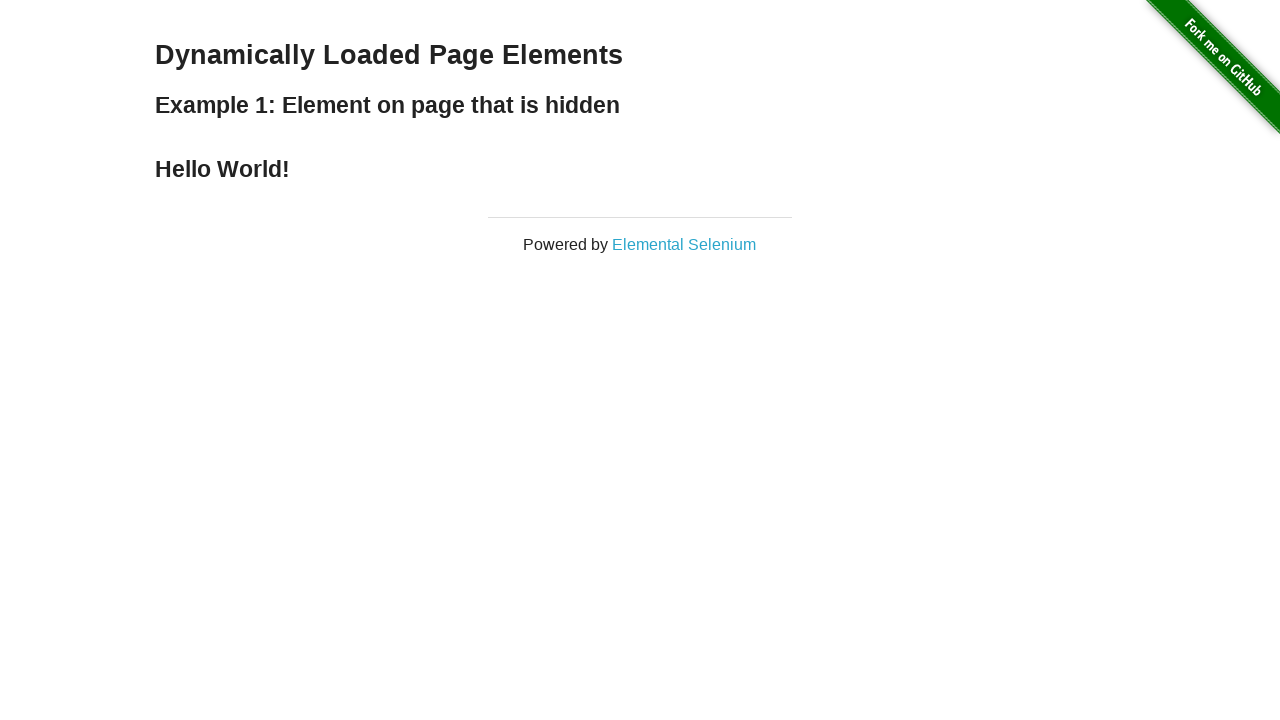

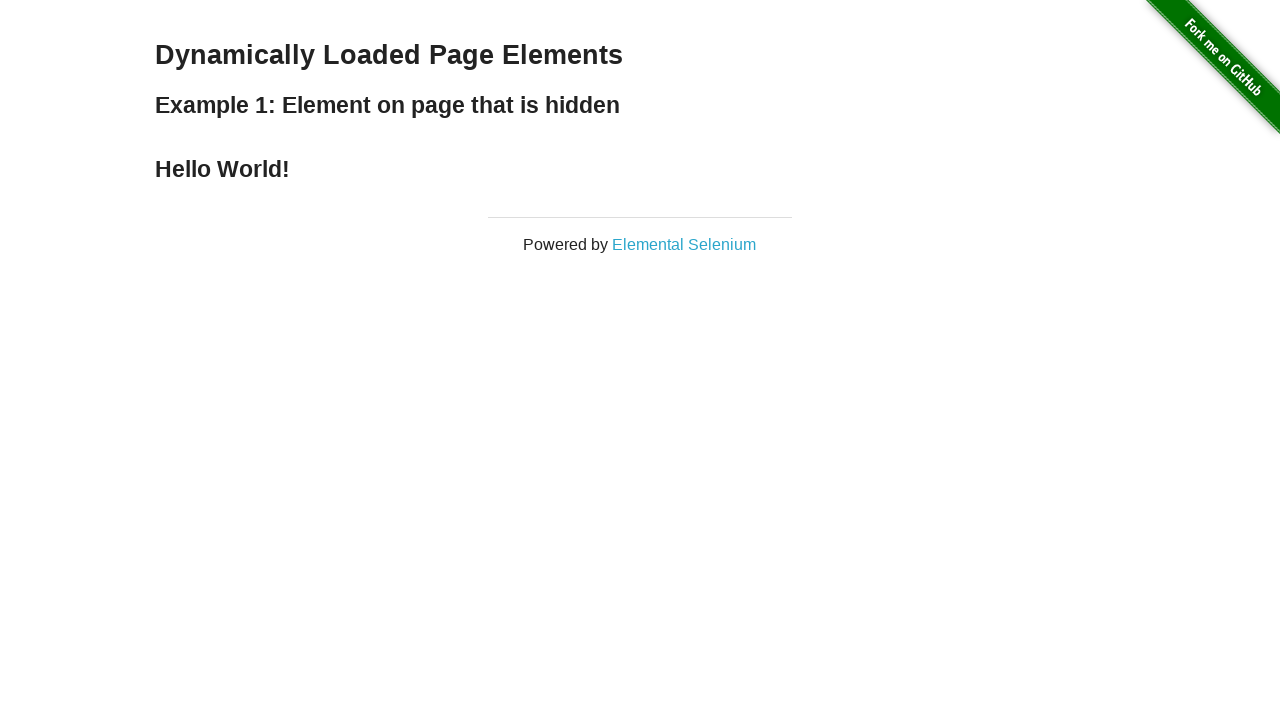